Tests jQuery UI slider functionality by dragging the slider handle horizontally

Starting URL: https://jqueryui.com/slider/

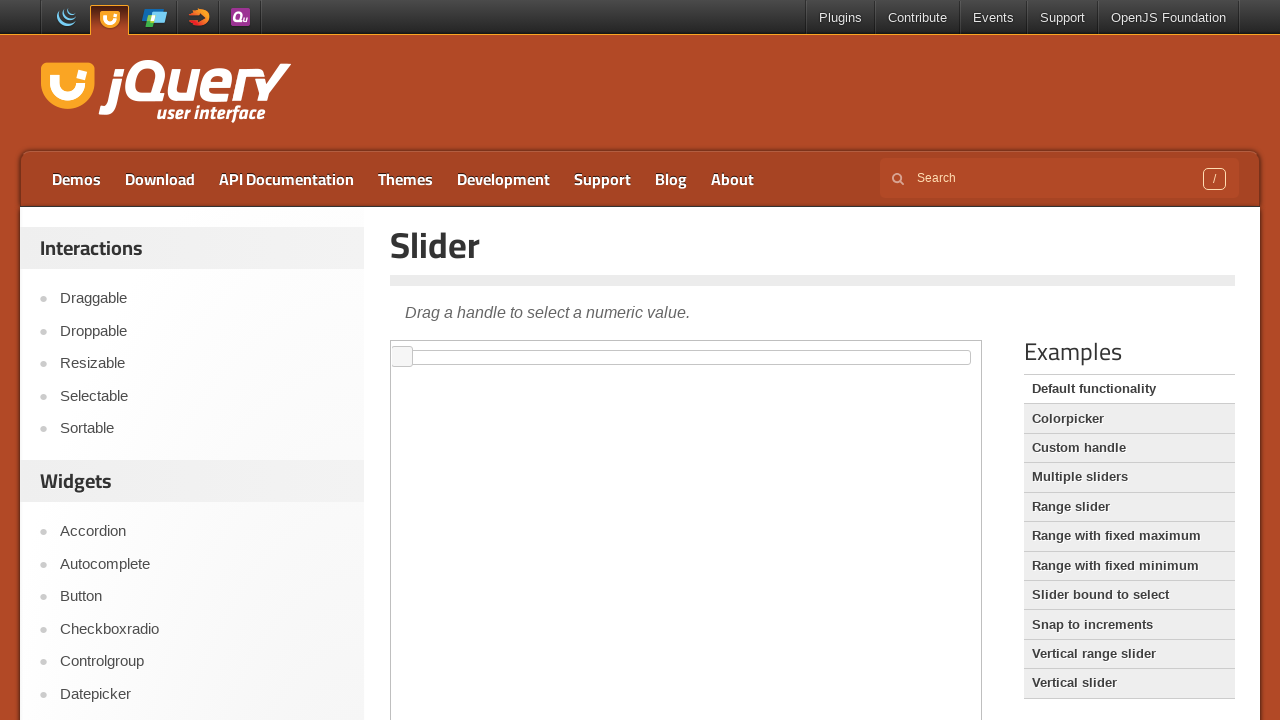

Located iframe containing jQuery UI slider
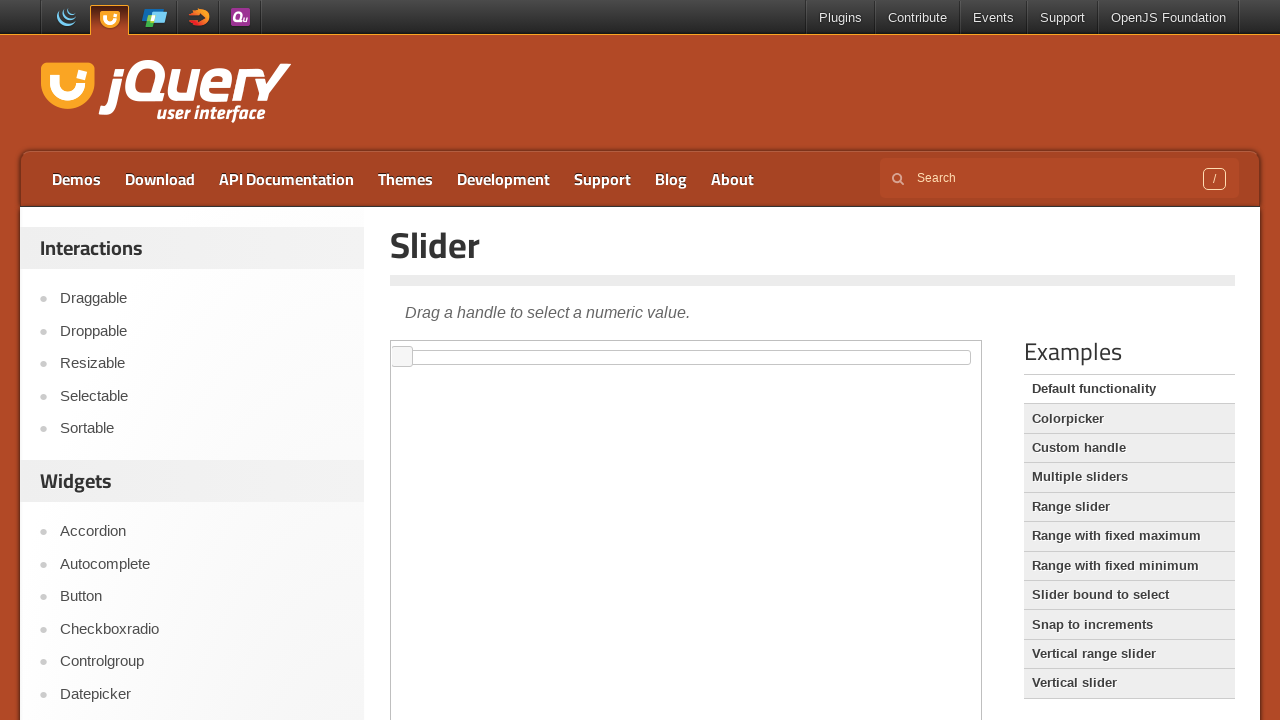

Located slider handle element
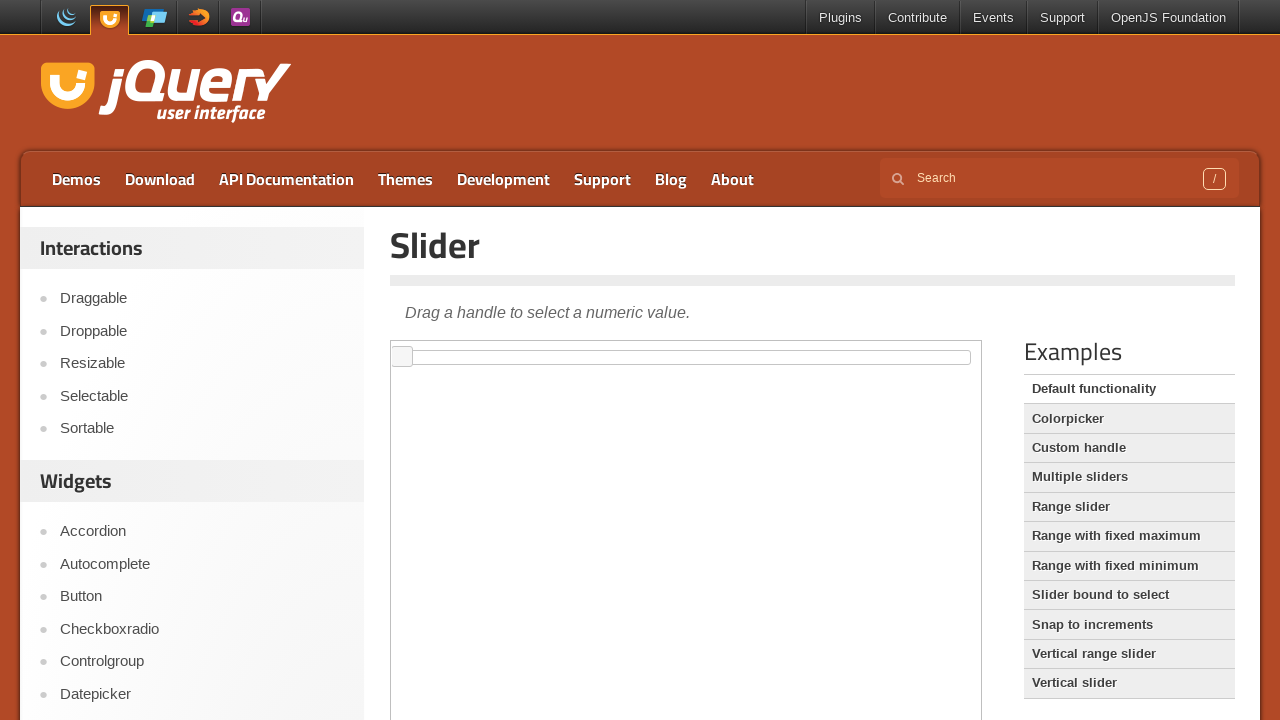

Dragged slider handle 300 pixels to the right at (693, 347)
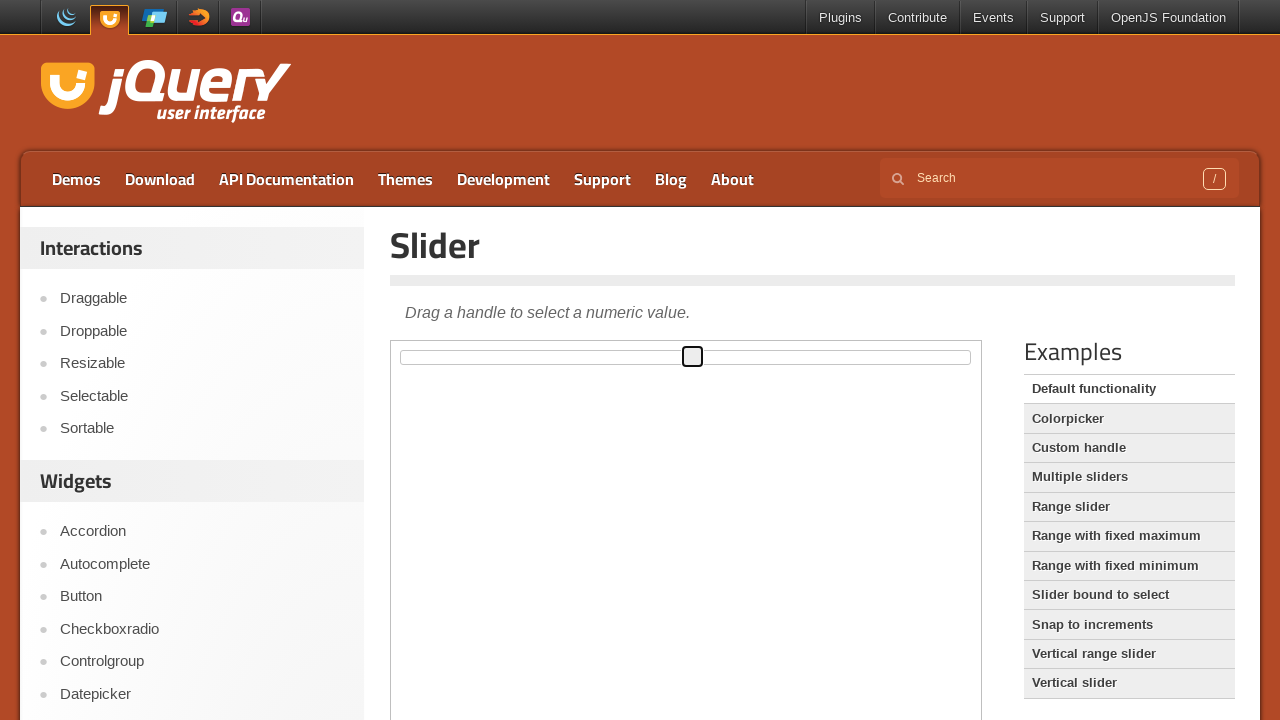

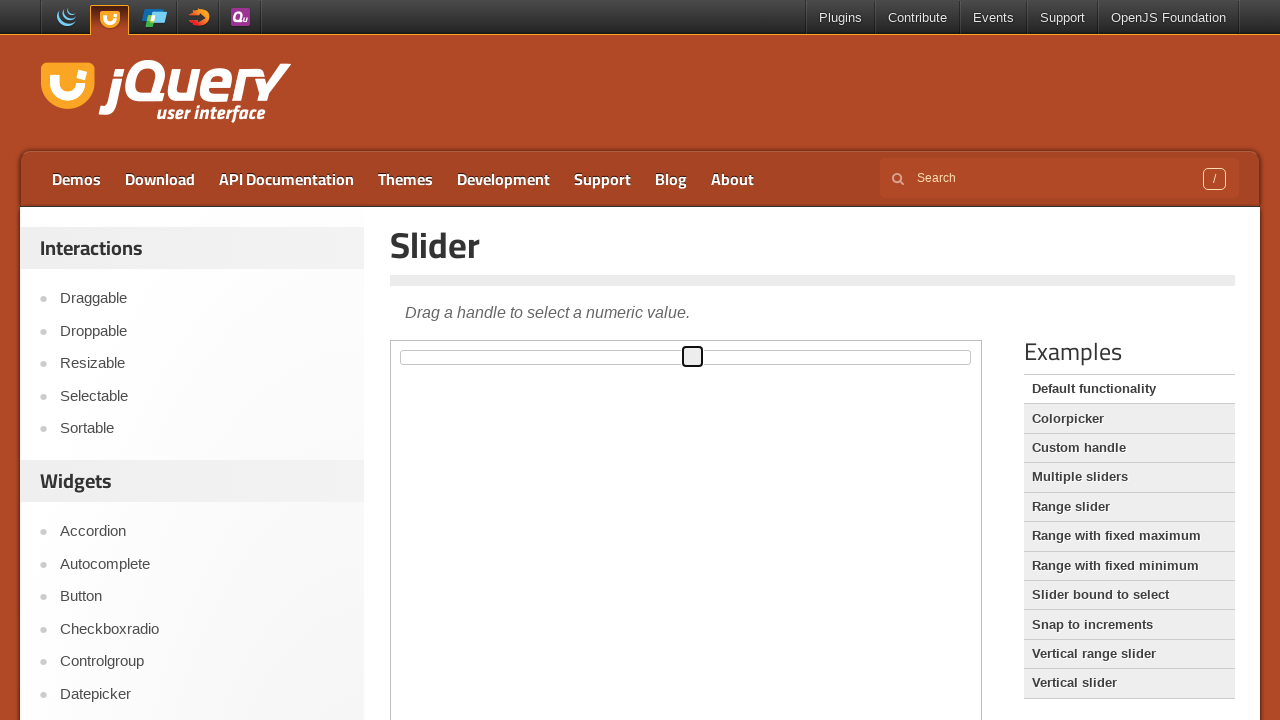